Tests dropdown selection functionality by clicking on origin station dropdown and selecting Bangalore (BLR), then selecting Chennai (MAA) as destination from another dropdown.

Starting URL: https://rahulshettyacademy.com/dropdownsPractise/

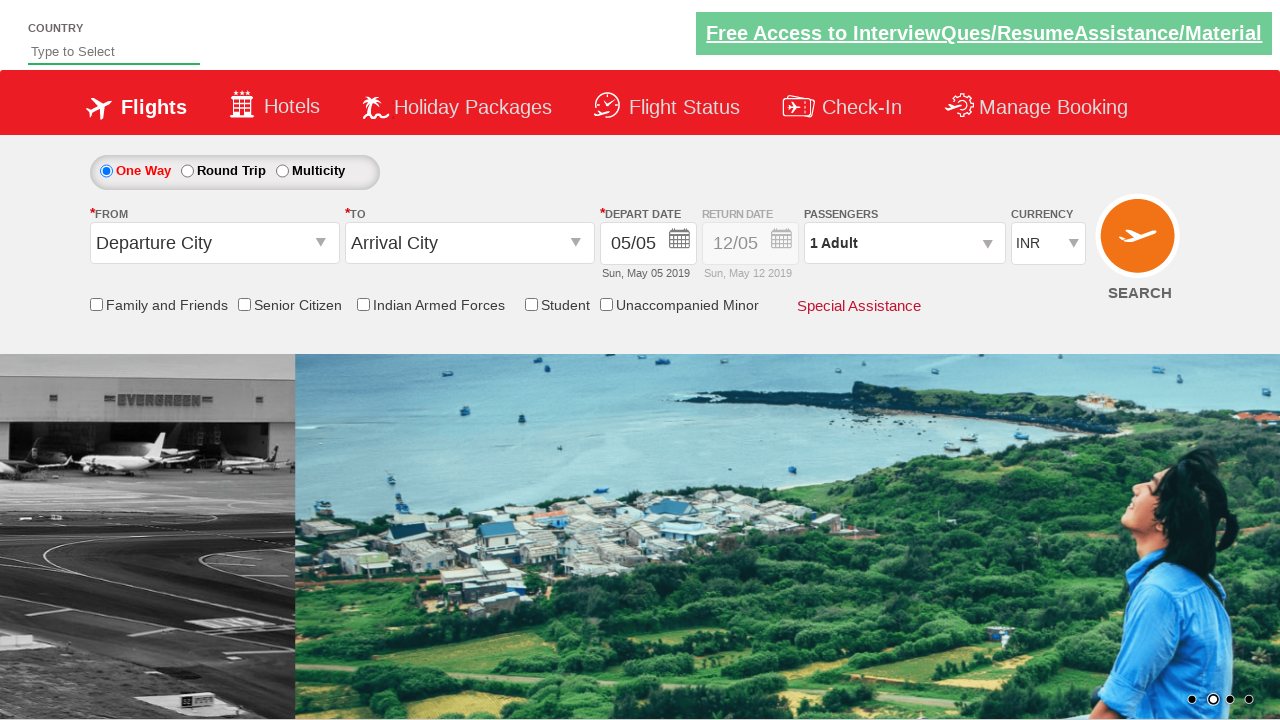

Clicked on origin station dropdown to open it at (214, 243) on #ctl00_mainContent_ddl_originStation1_CTXT
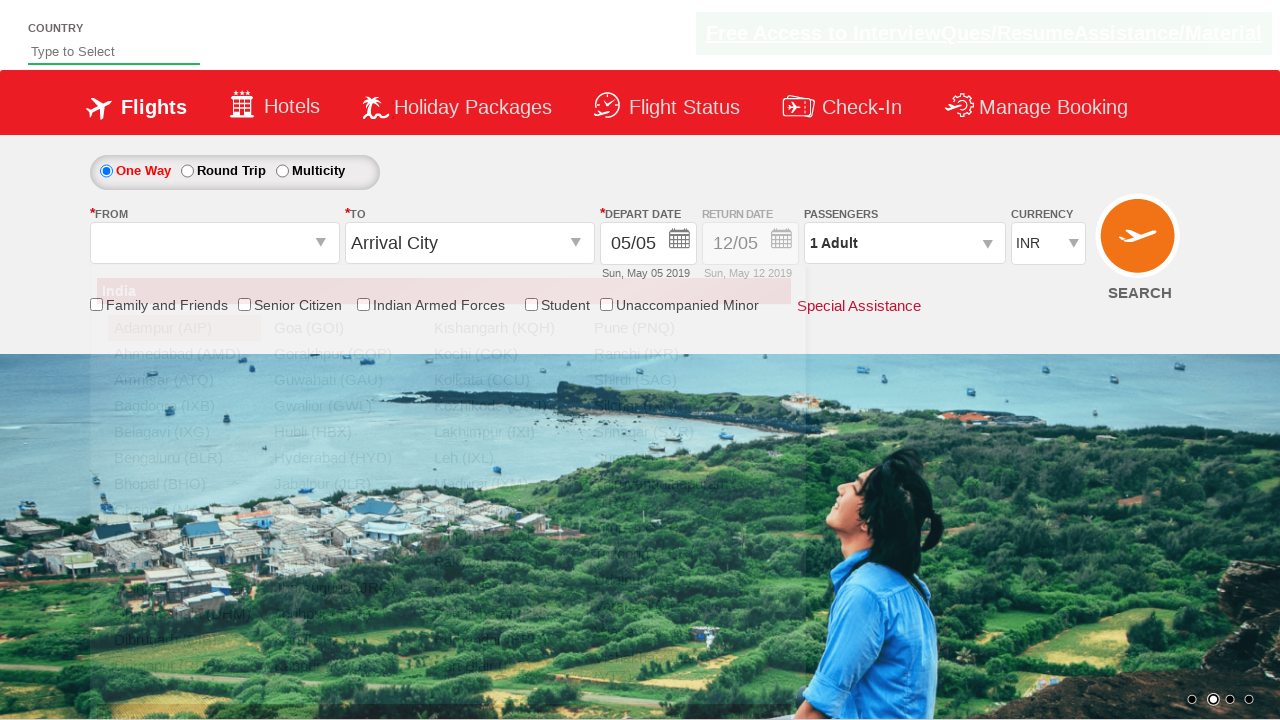

Selected Bangalore (BLR) as origin station at (184, 458) on a[value='BLR']
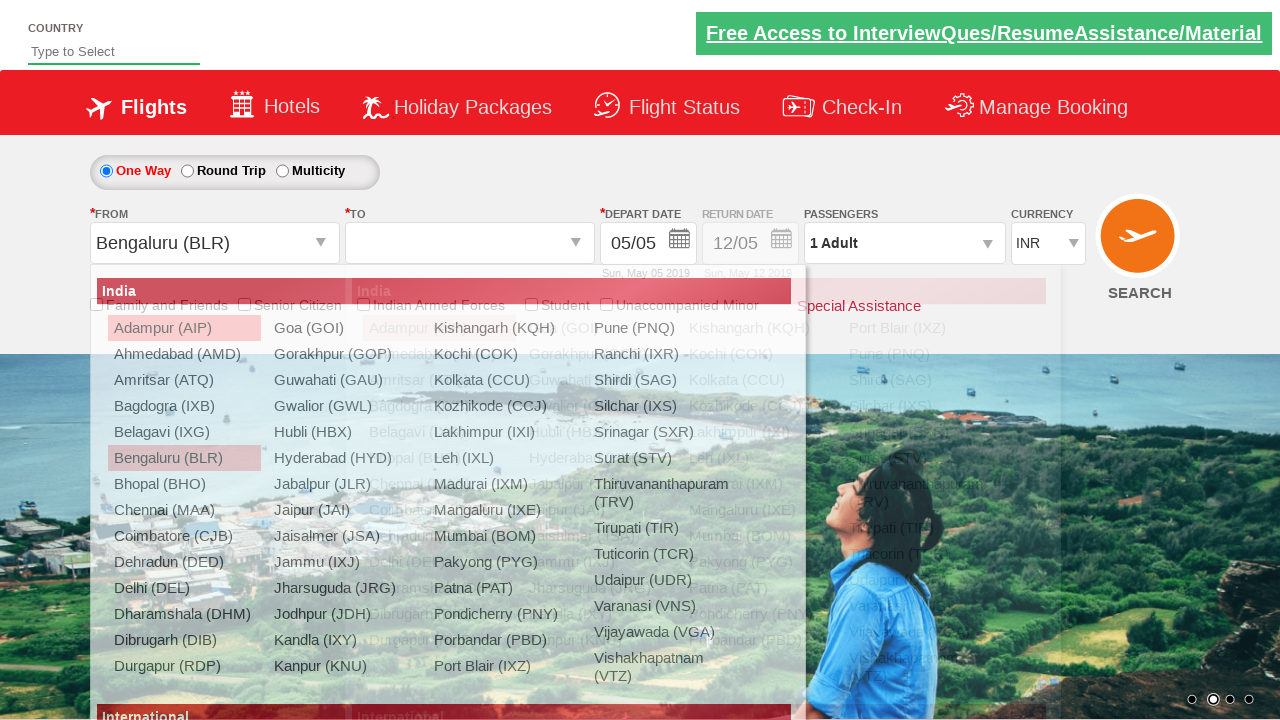

Waited for dropdown interaction to complete
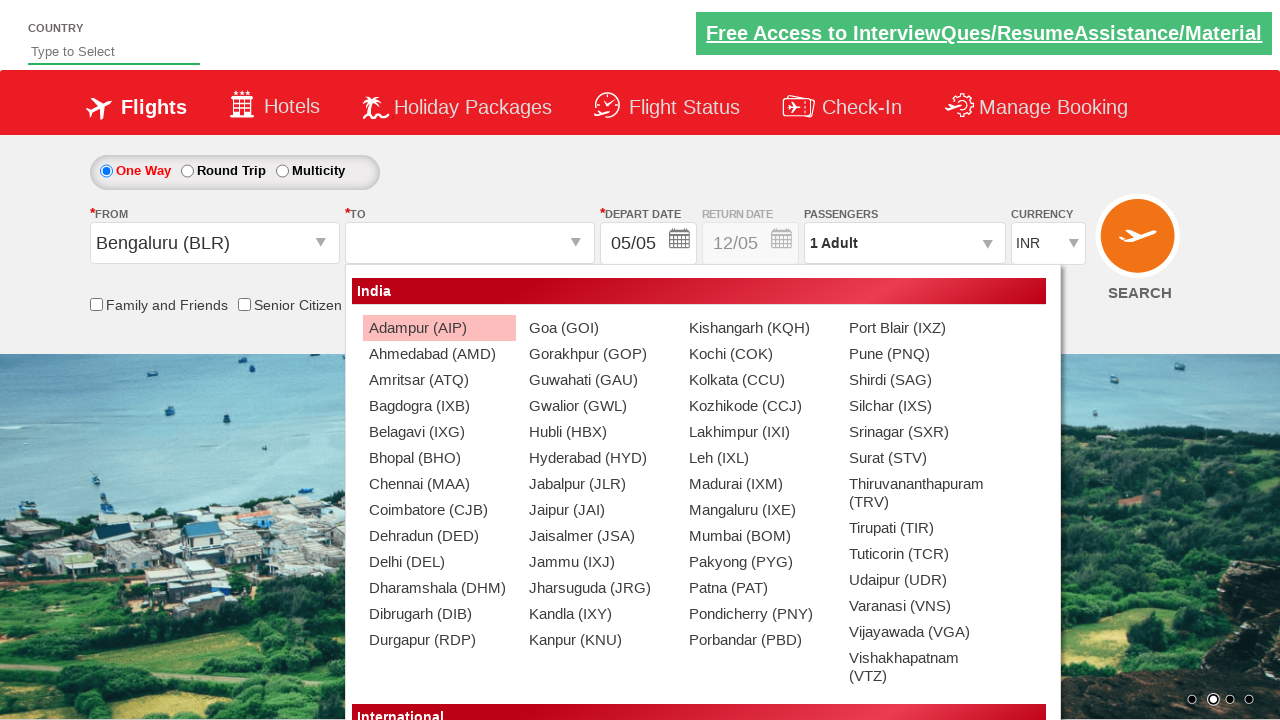

Selected Chennai (MAA) as destination station at (439, 484) on #glsctl00_mainContent_ddl_destinationStation1_CTNR a[value='MAA']
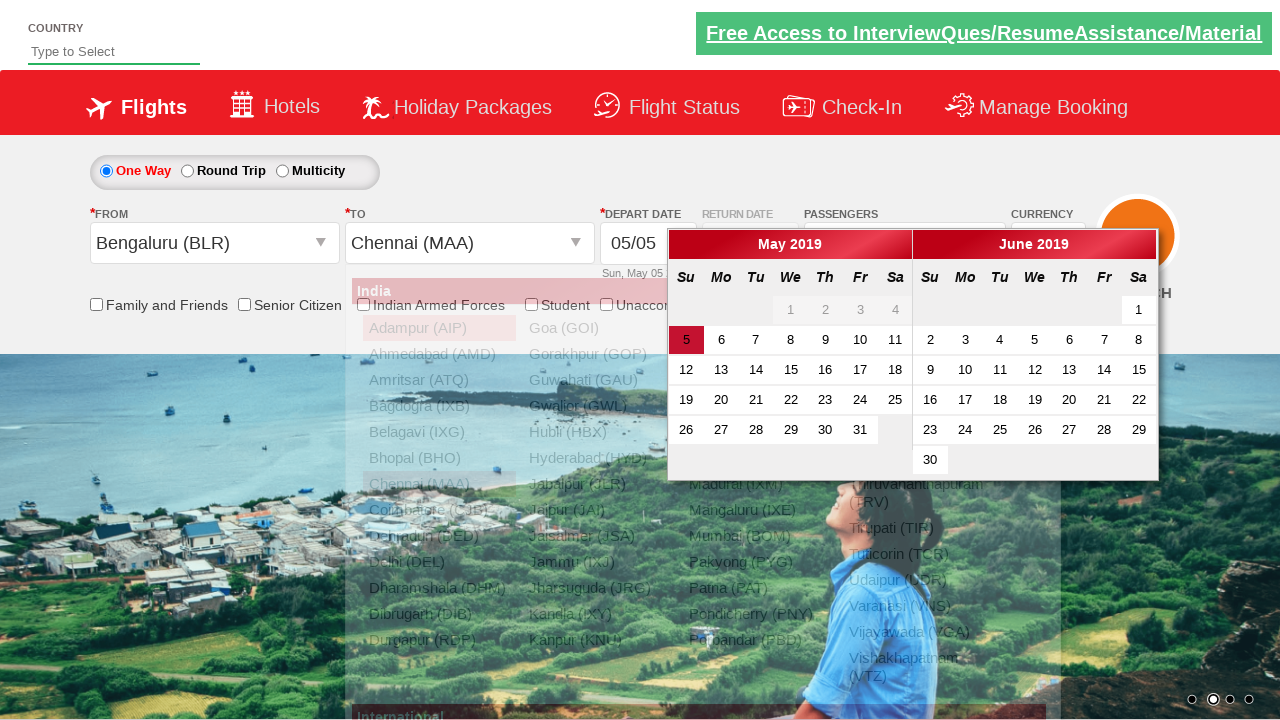

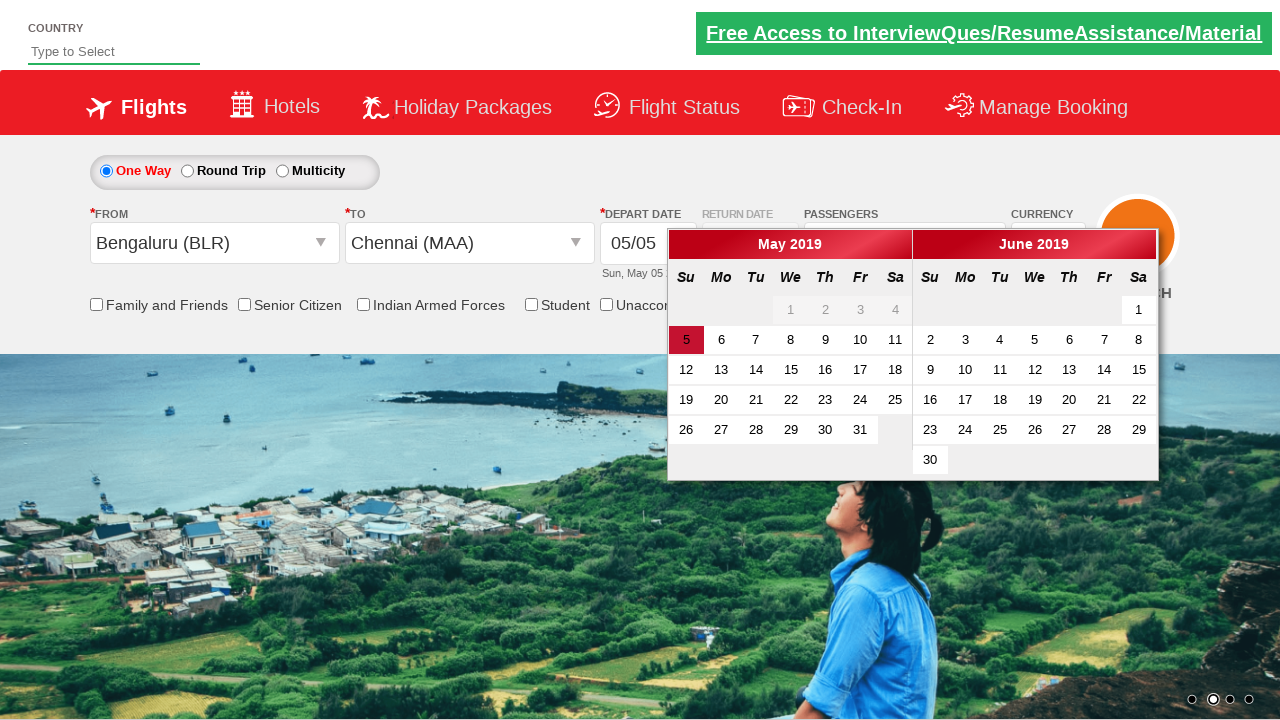